Tests a mortgage calculator by filling in loan details including amount, interest rate, loan term, and various fees, then calculates the mortgage payment

Starting URL: https://www.mortgagecalculator.org/

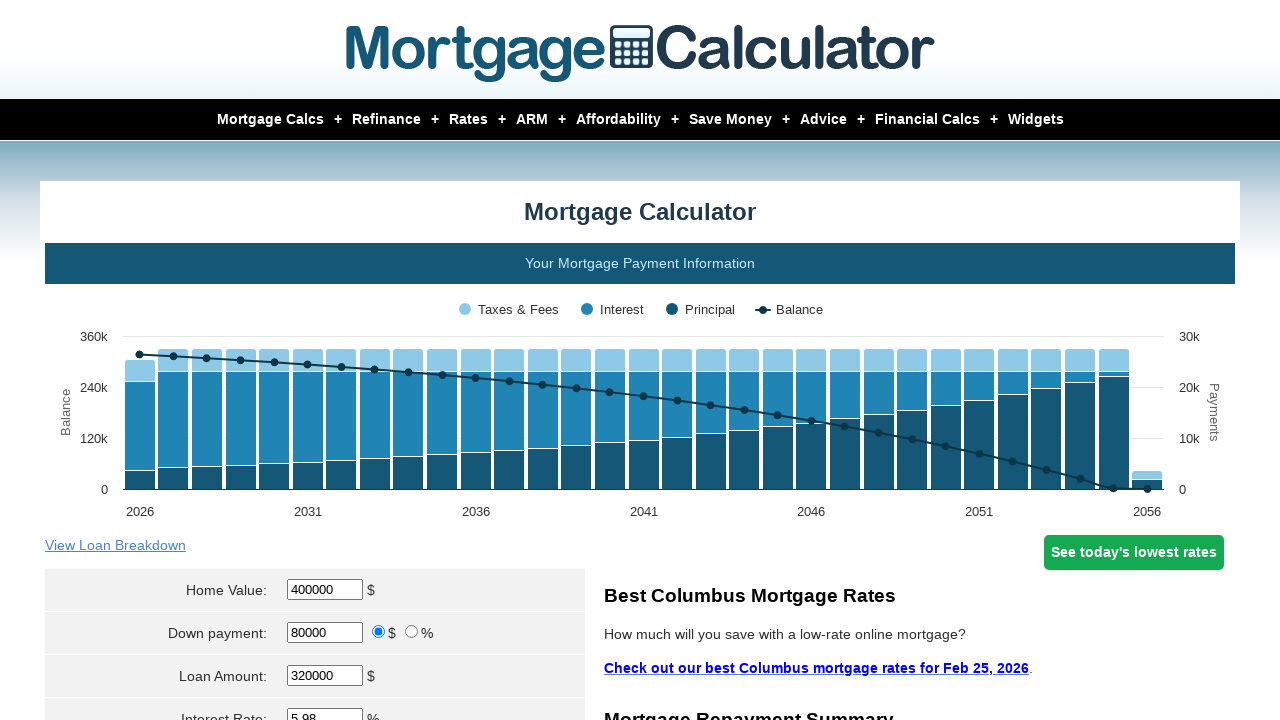

Cleared loan amount field on #loanamt
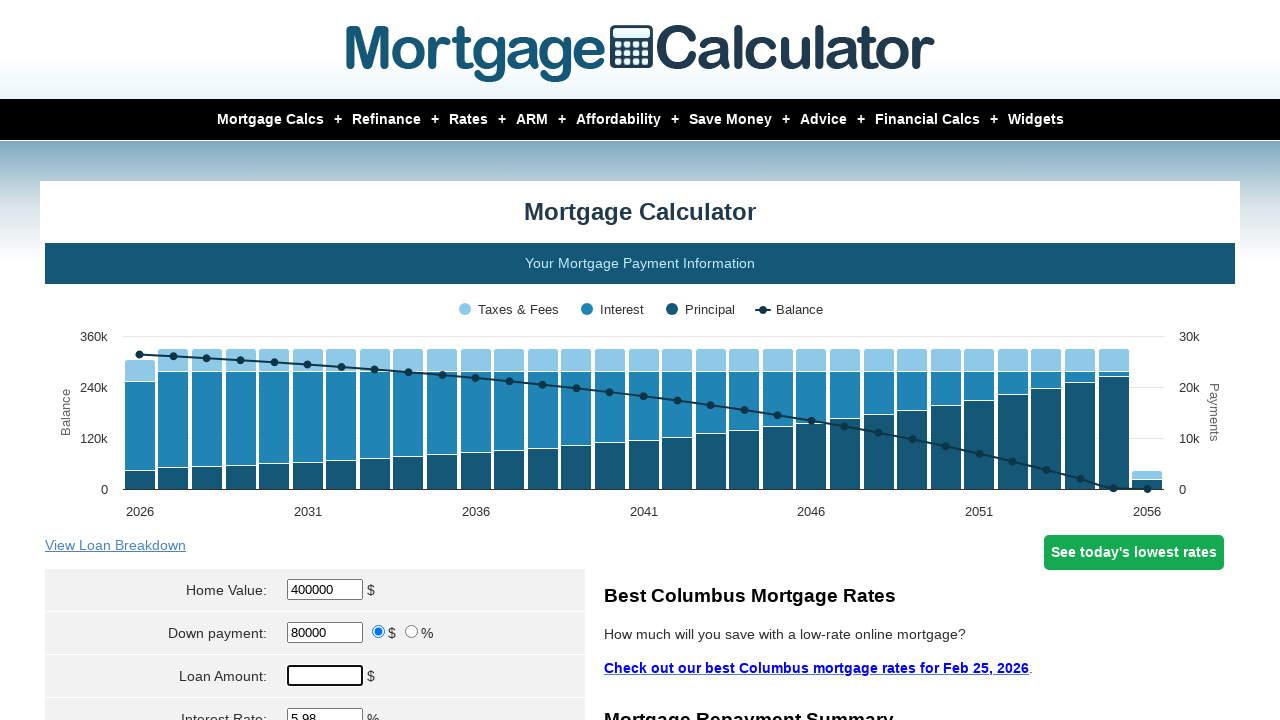

Filled loan amount with $250,000 on #loanamt
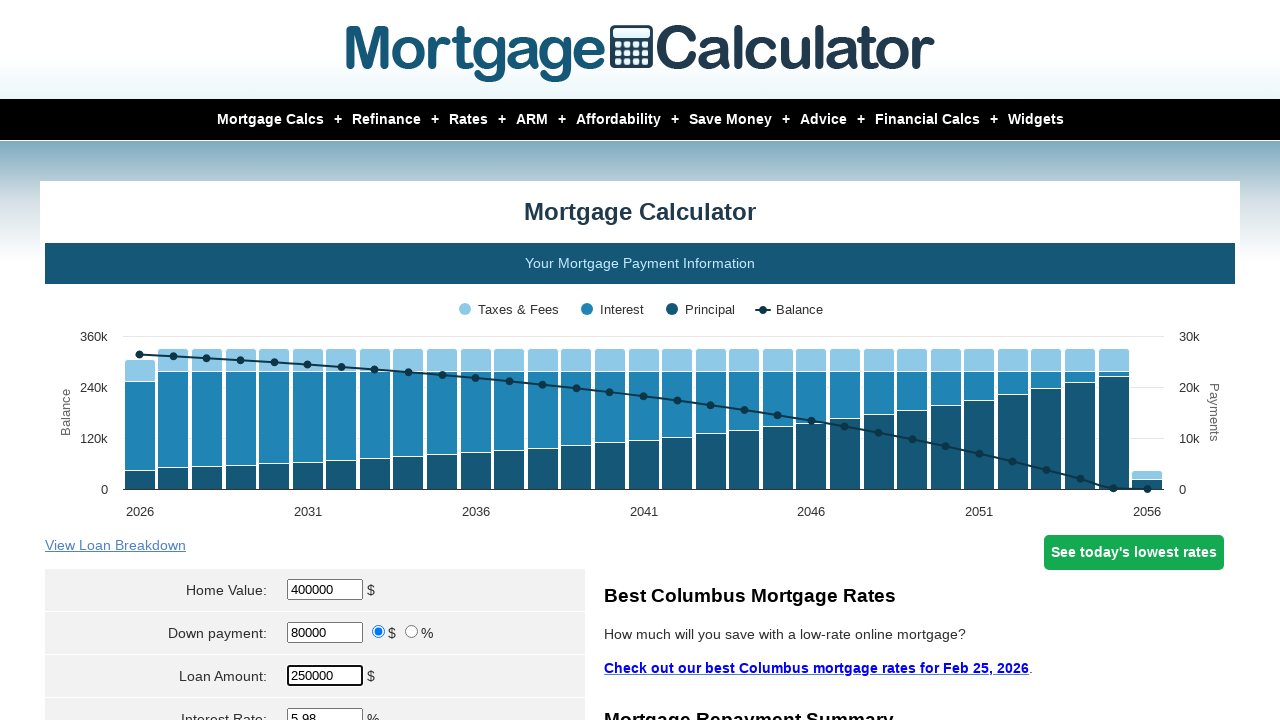

Cleared interest rate field on #intrstsrate
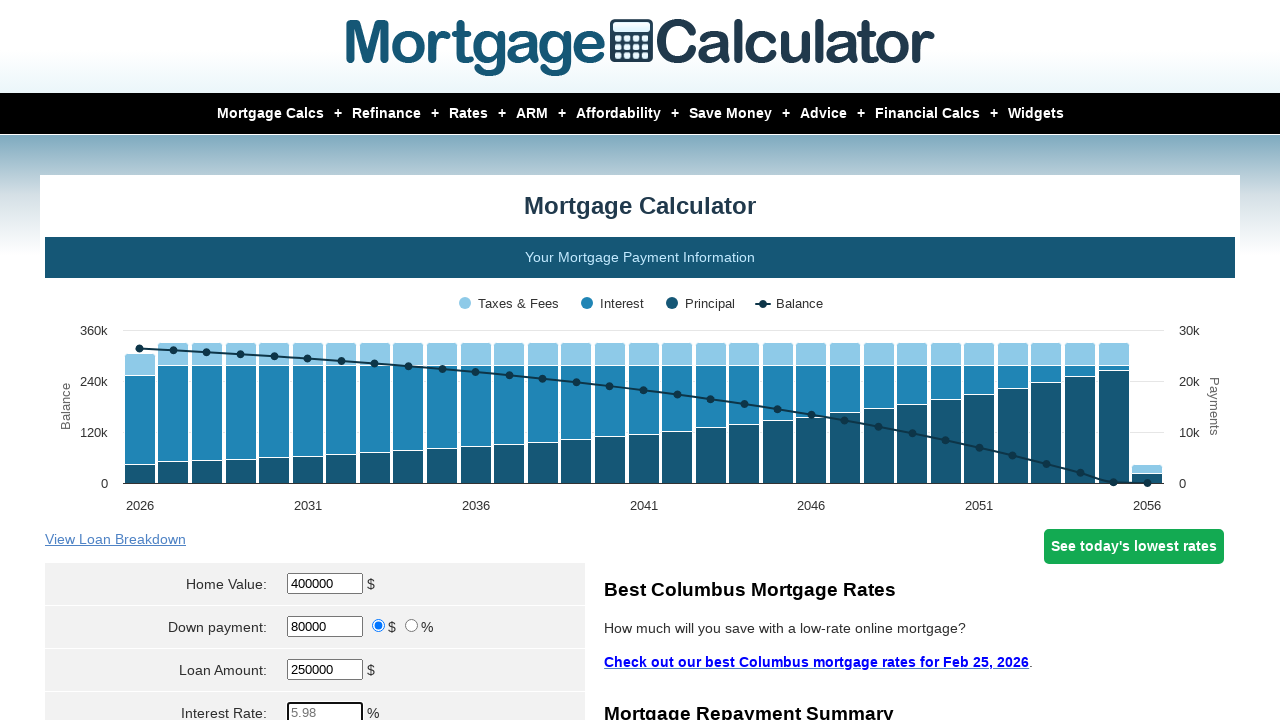

Filled interest rate with 4.5% on #intrstsrate
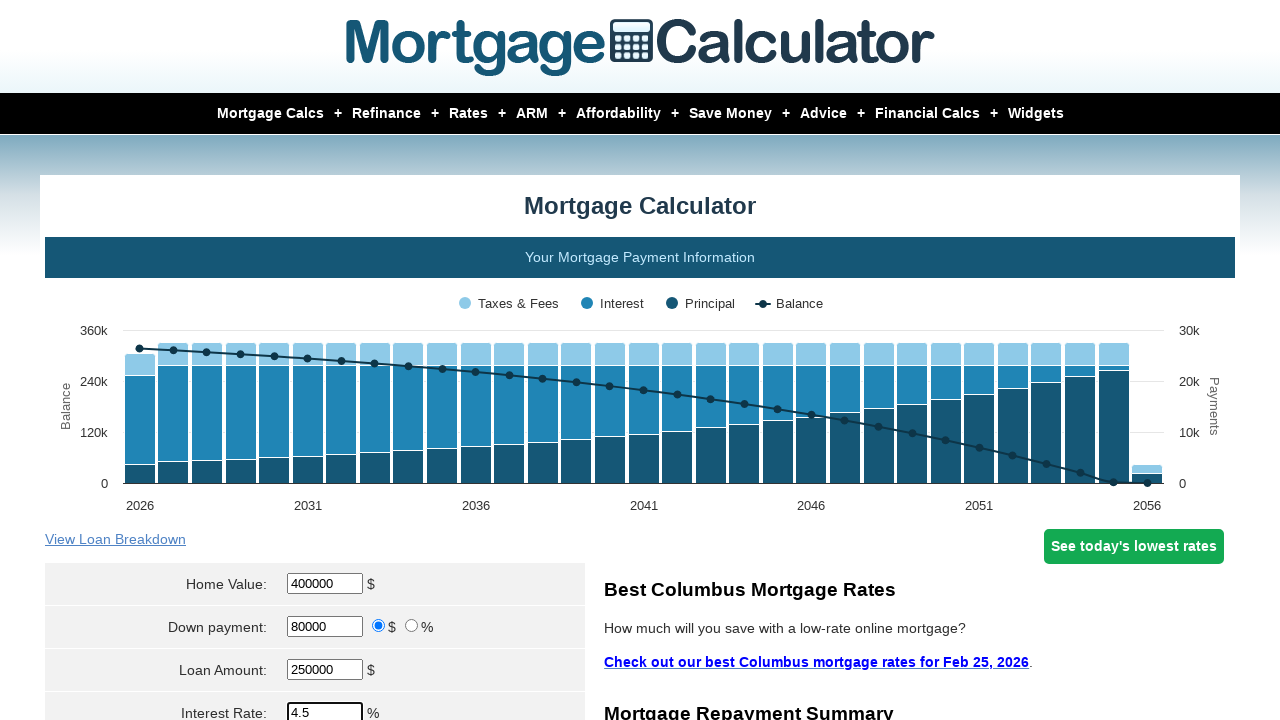

Cleared loan term field on #loanterm
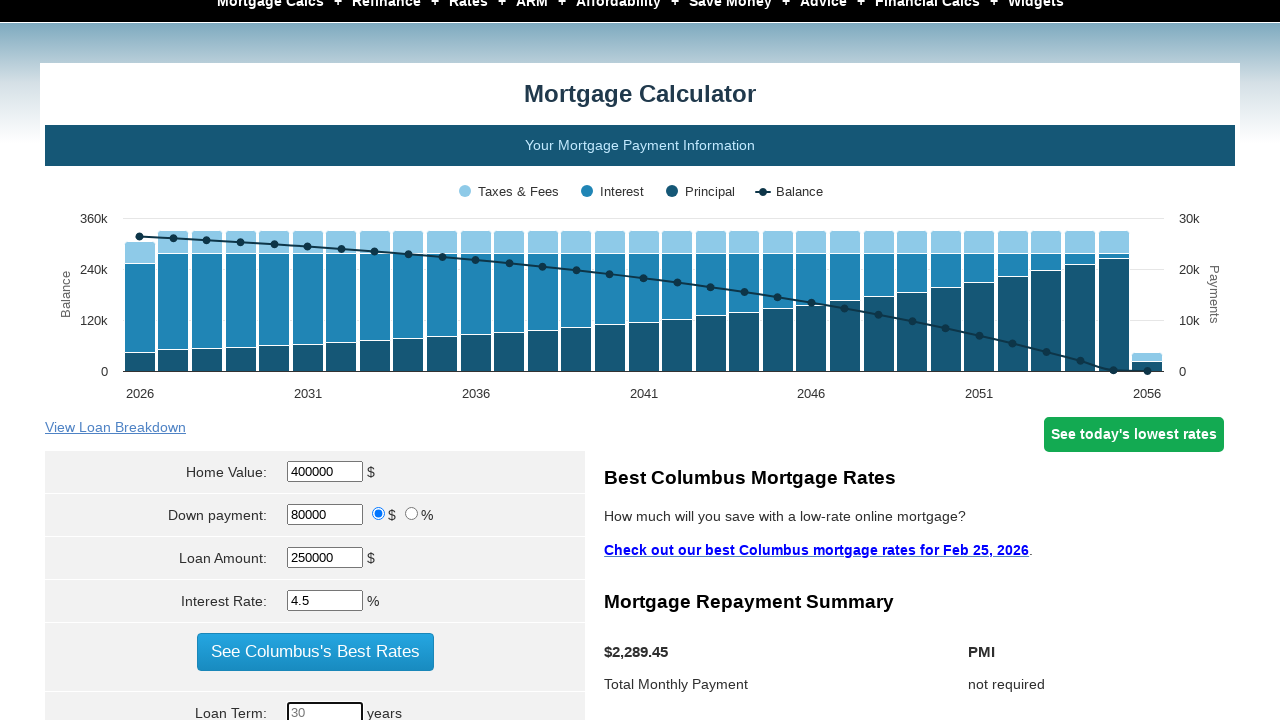

Filled loan term with 30 years on #loanterm
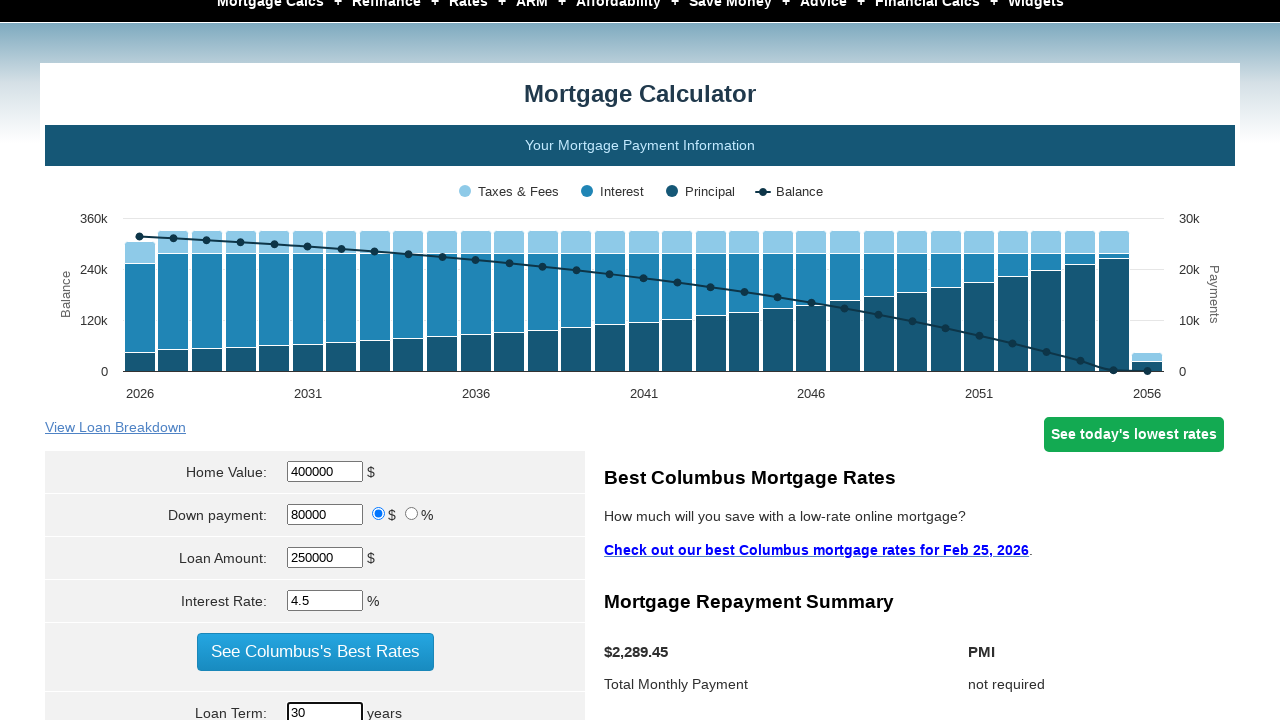

Selected start month as February on select[name='param[start_month]']
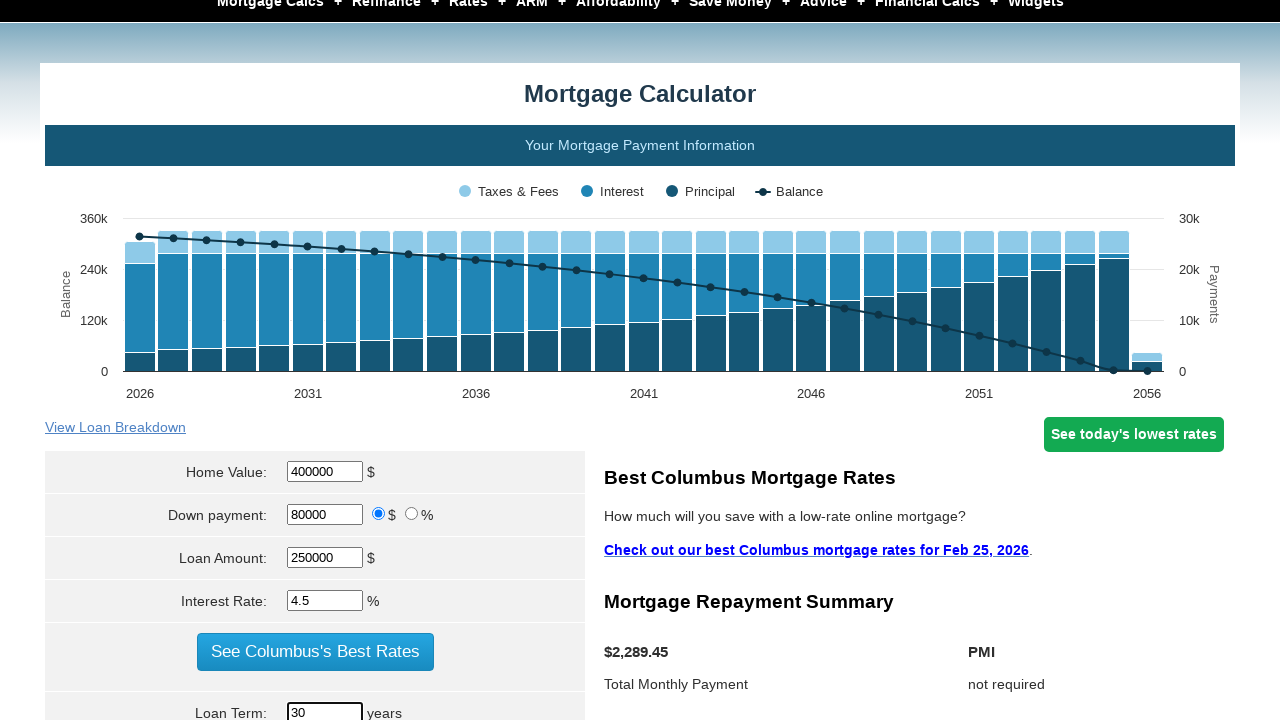

Cleared property tax field on #pptytax
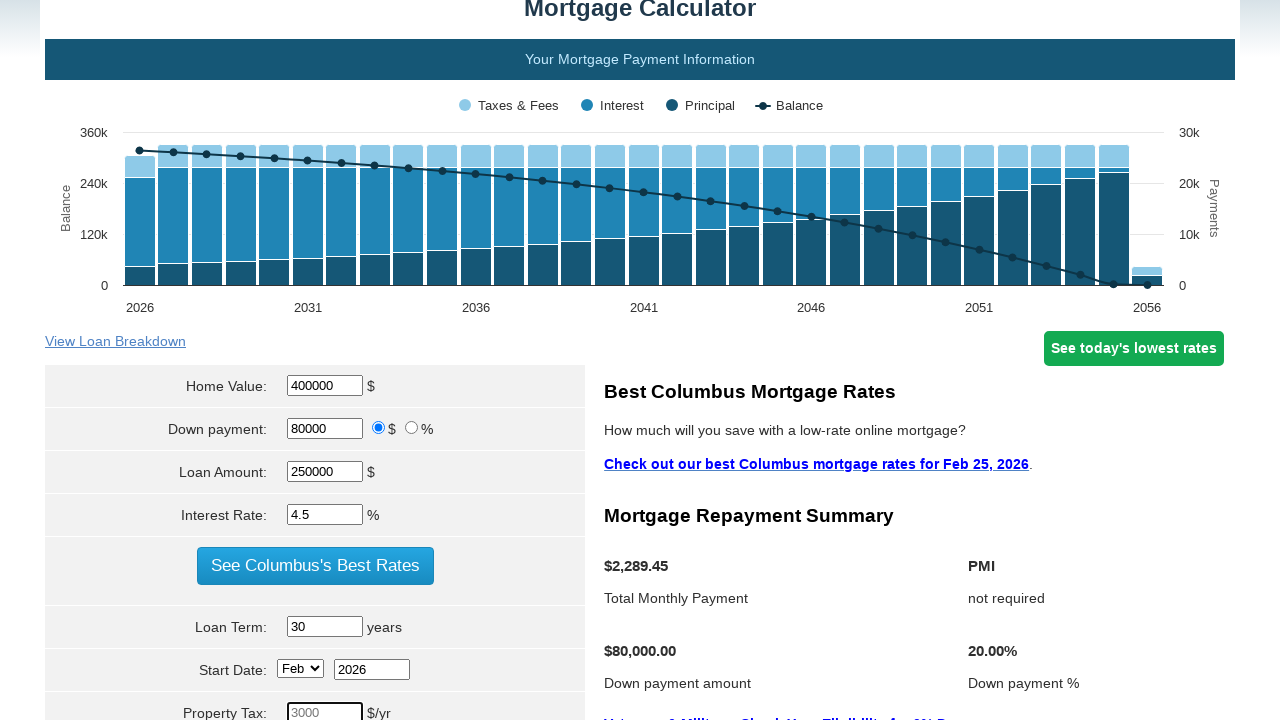

Filled property tax with 1 on #pptytax
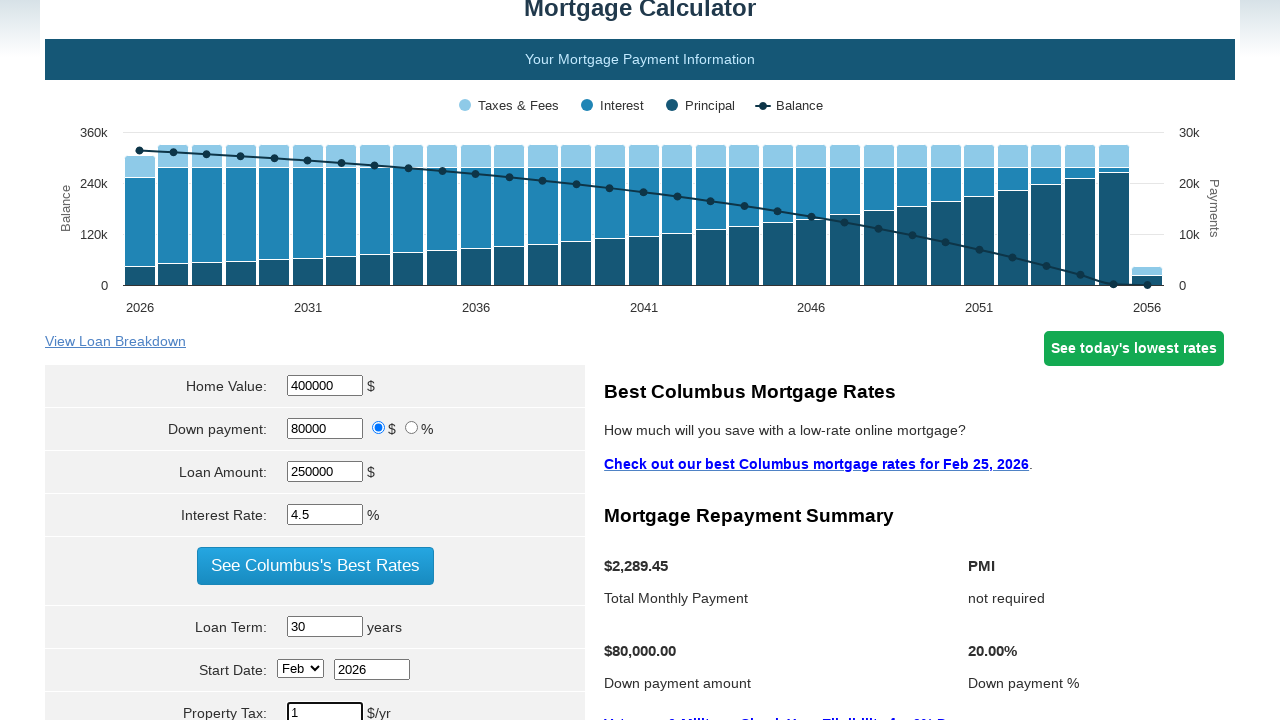

Cleared PMI field on #pmi
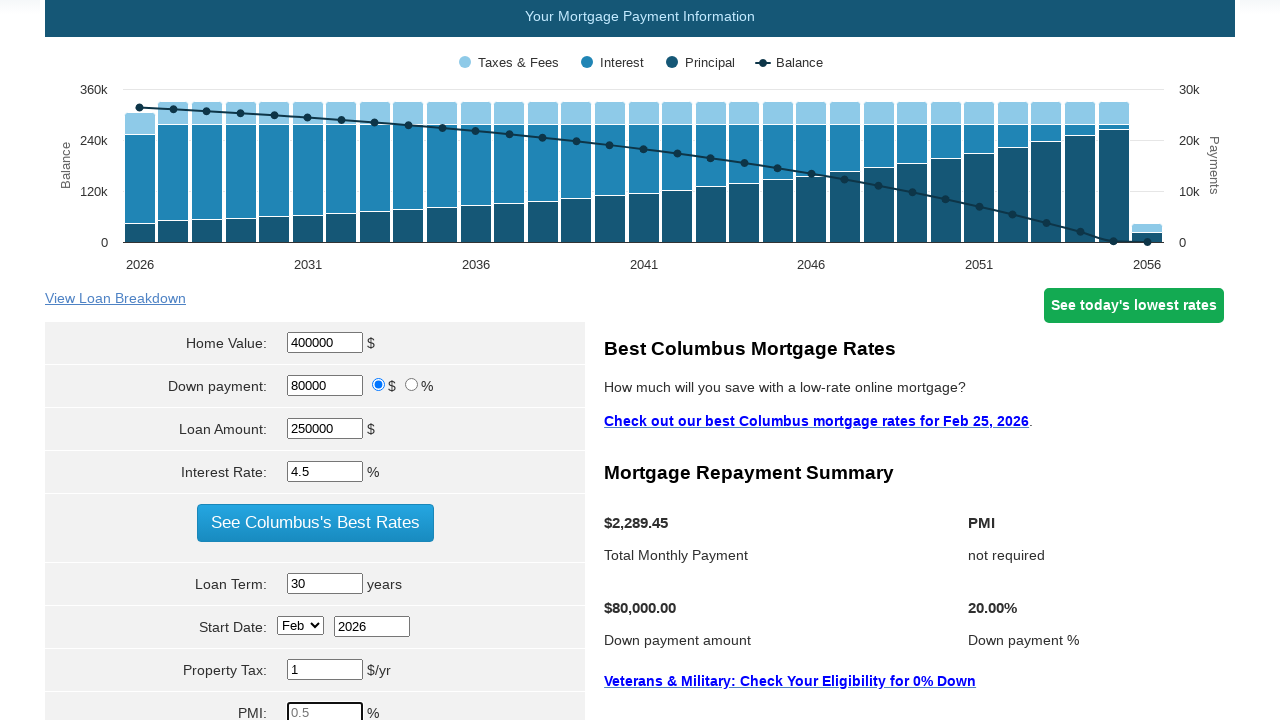

Filled PMI with 0 on #pmi
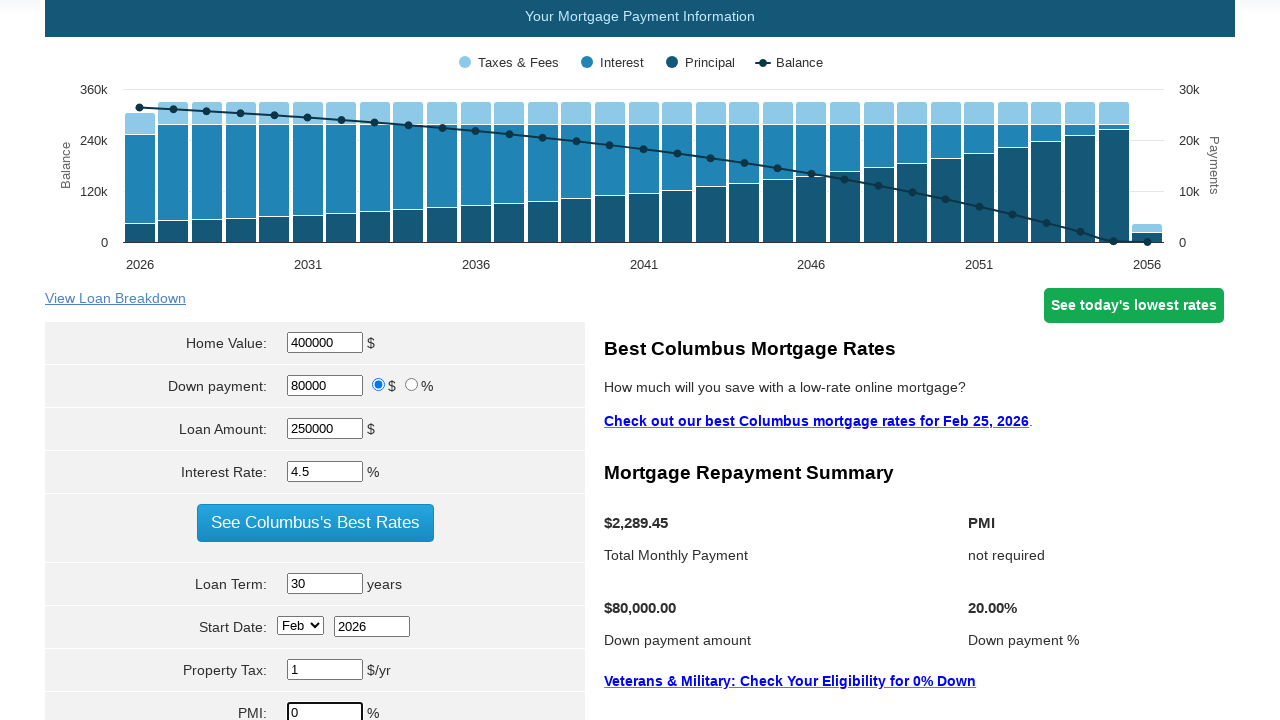

Cleared home insurance field on #hoi
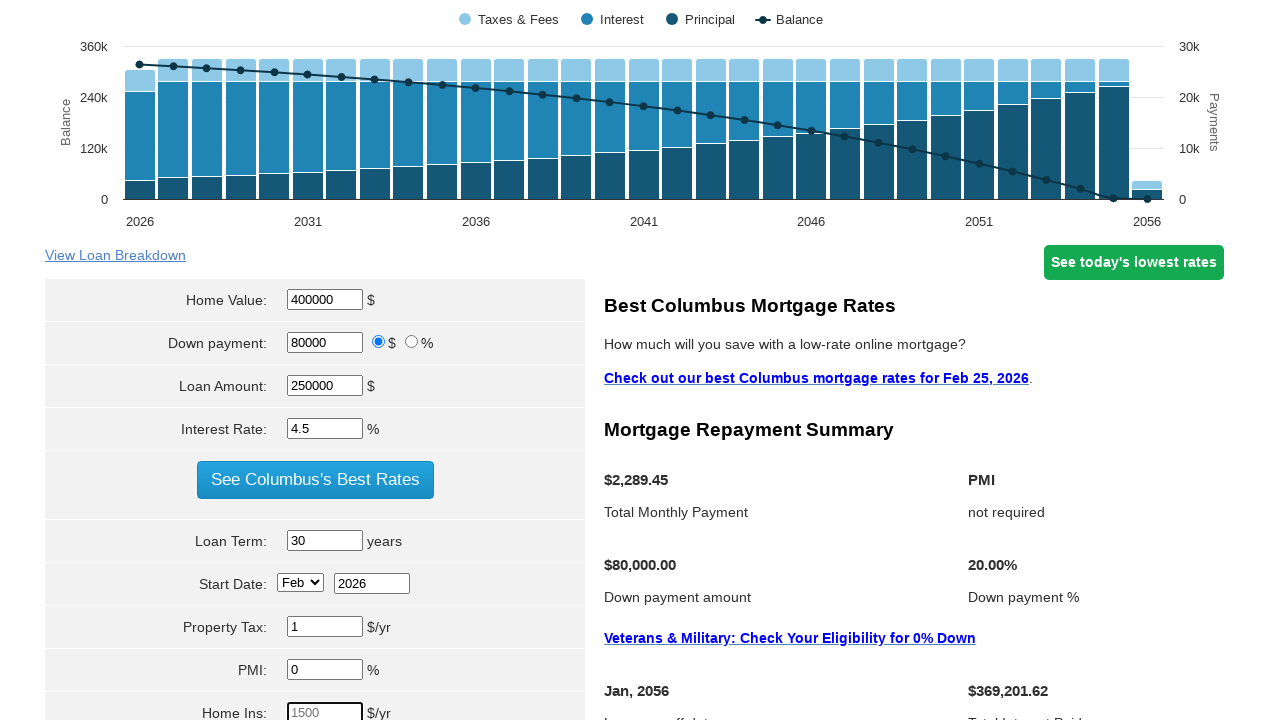

Filled home insurance with $1,200 on #hoi
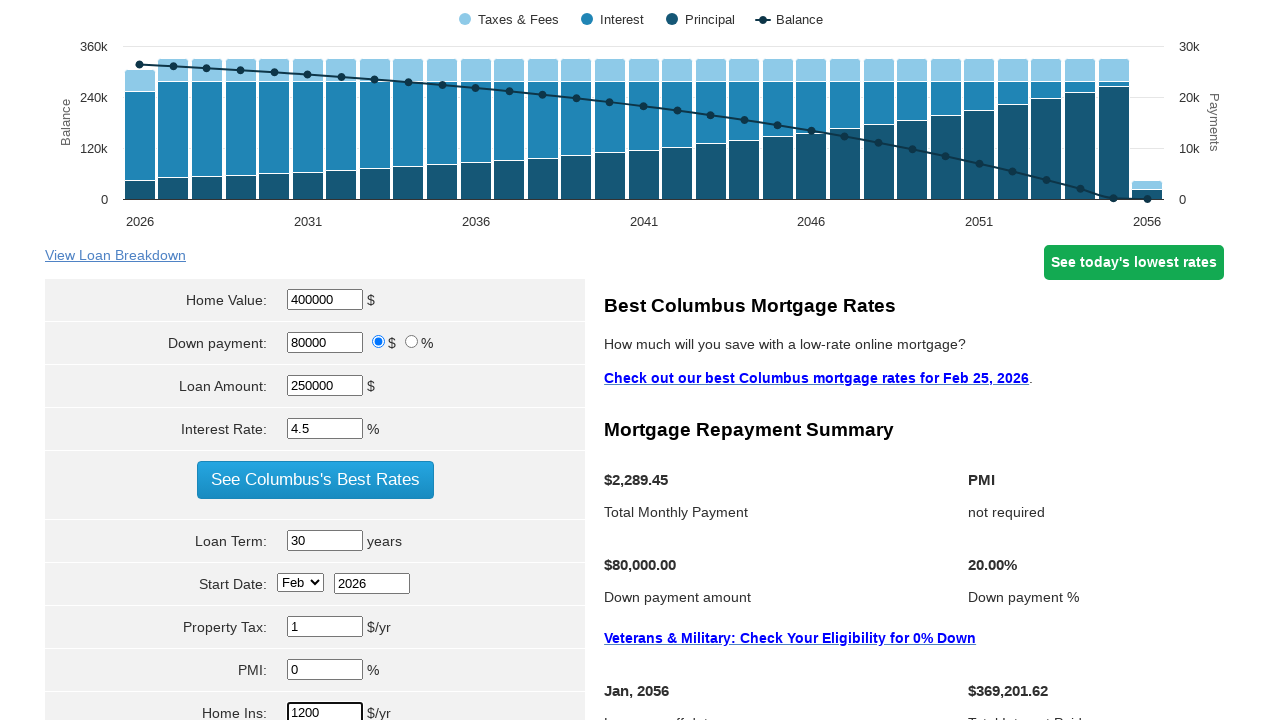

Cleared HOA fees field on #hoa
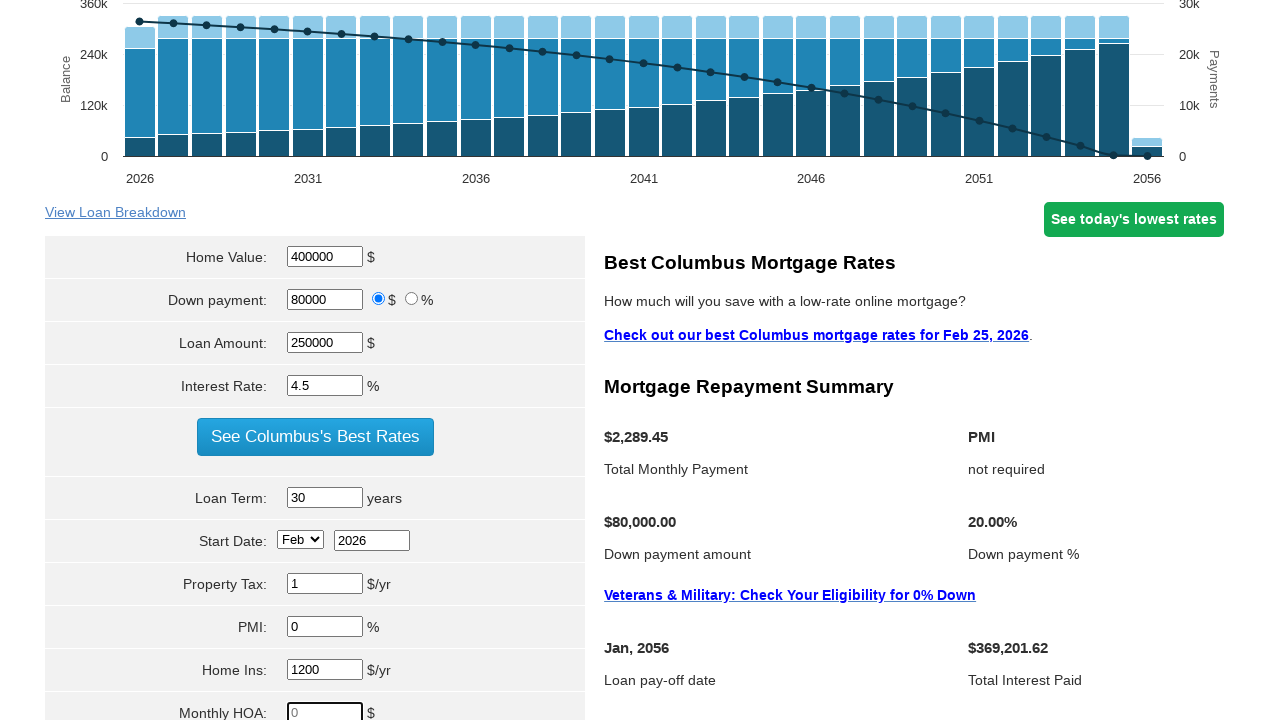

Filled HOA fees with 0 on #hoa
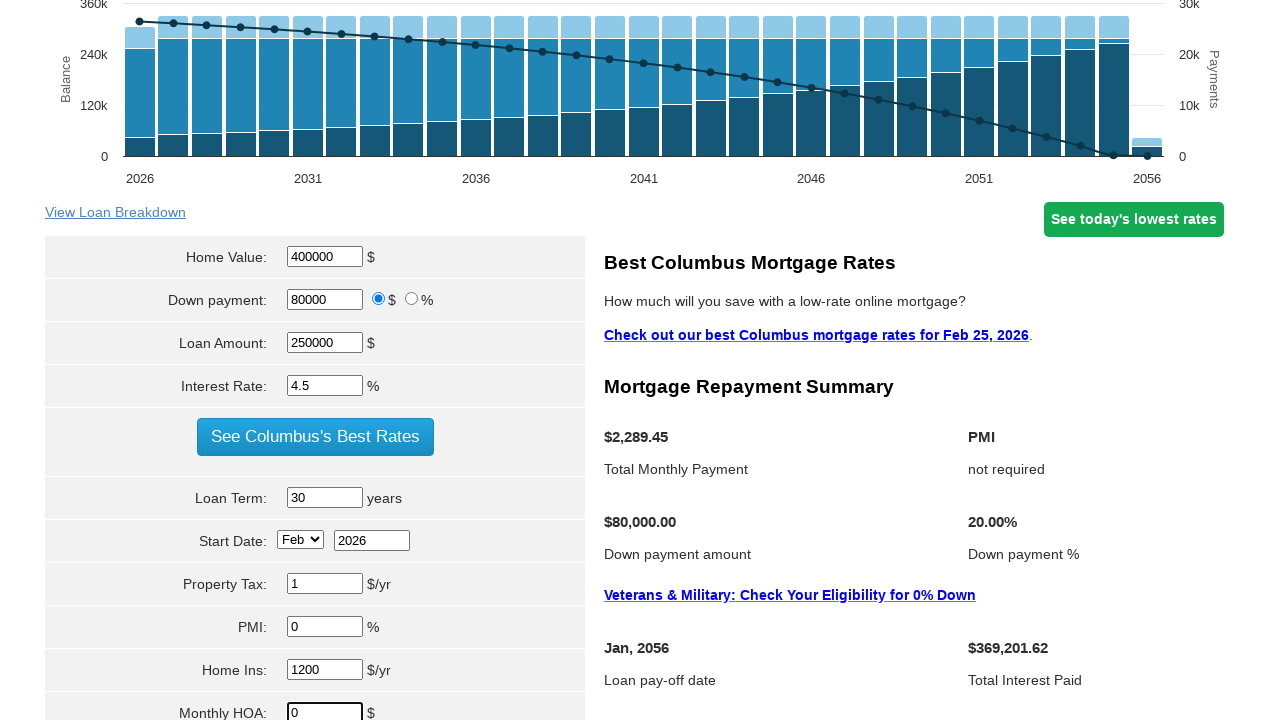

Clicked calculate button to compute mortgage payment at (315, 360) on input[name='cal']
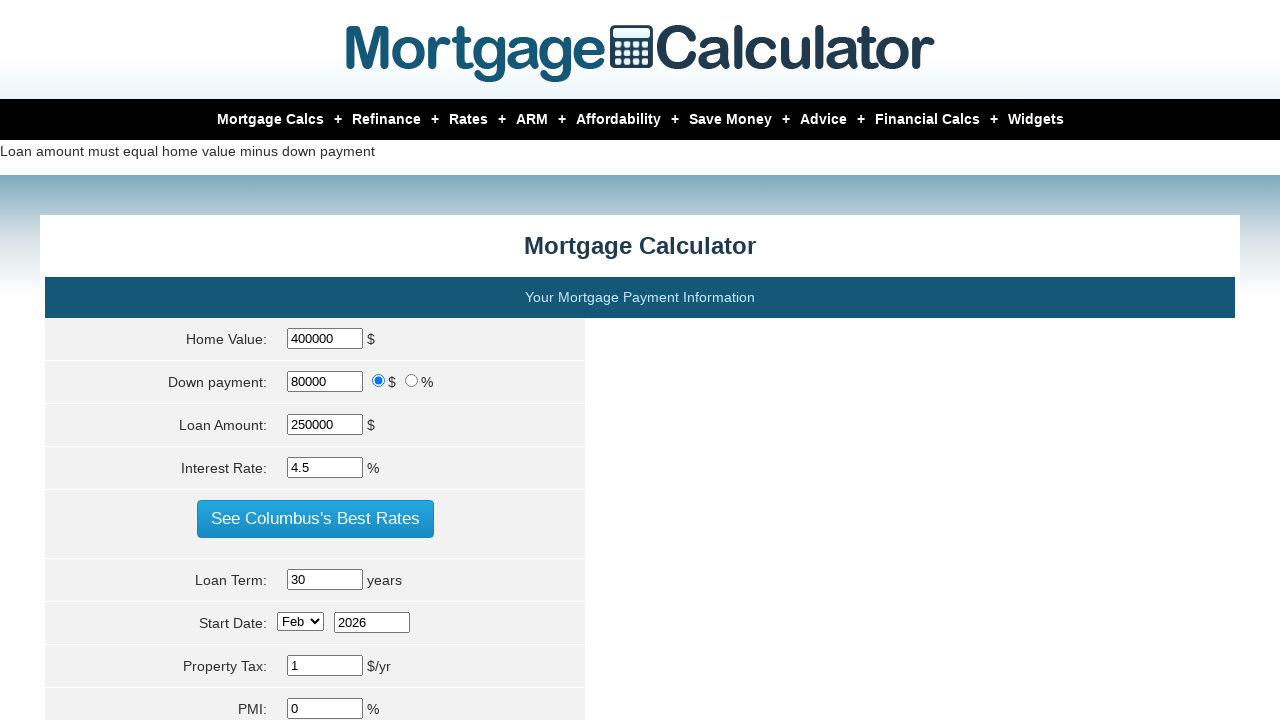

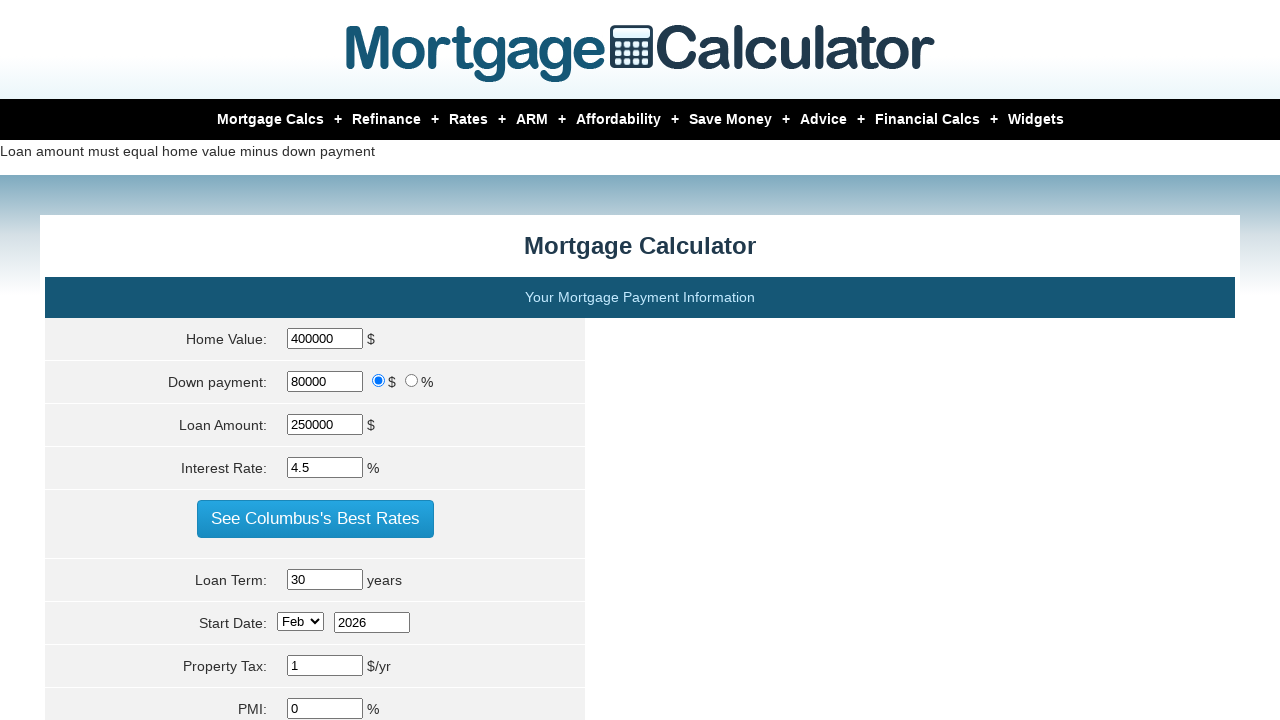